Tests the home navigation functionality by clicking various menu items (site, home, form) and verifying that clicking the home button always returns to the homepage with the correct welcome heading.

Starting URL: http://uitest.duodecadits.com/

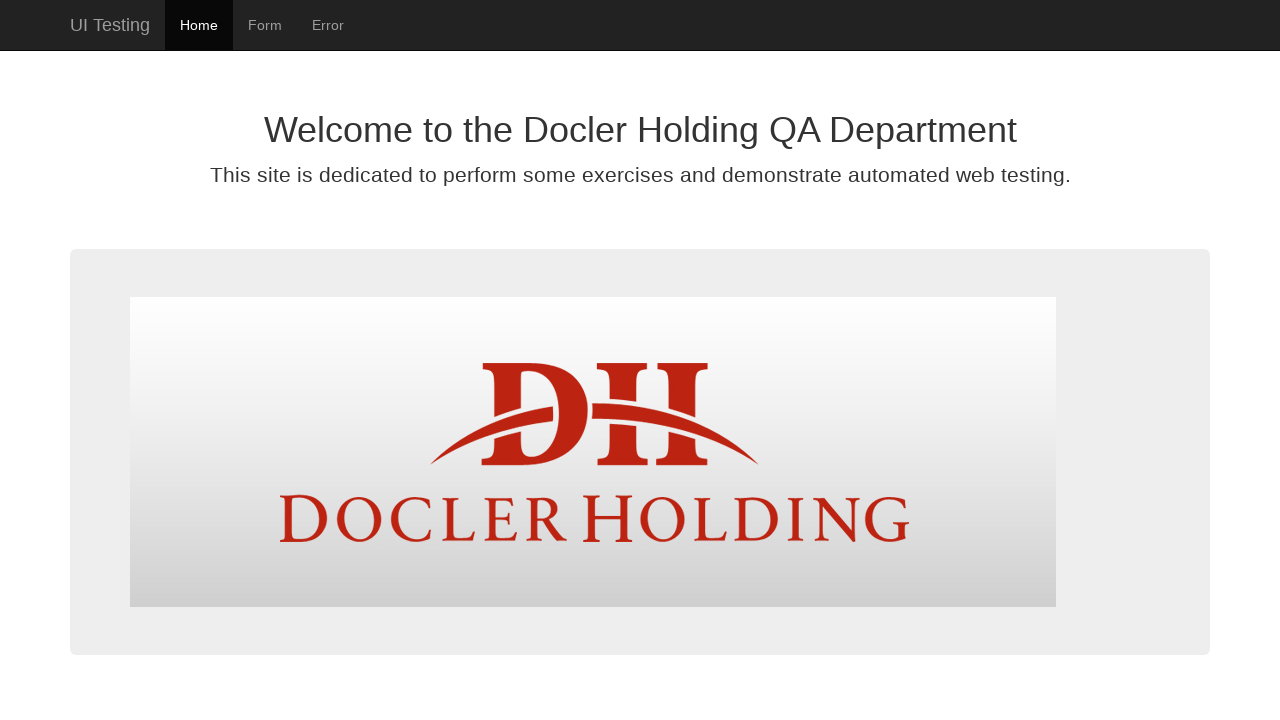

Verified current URL is homepage
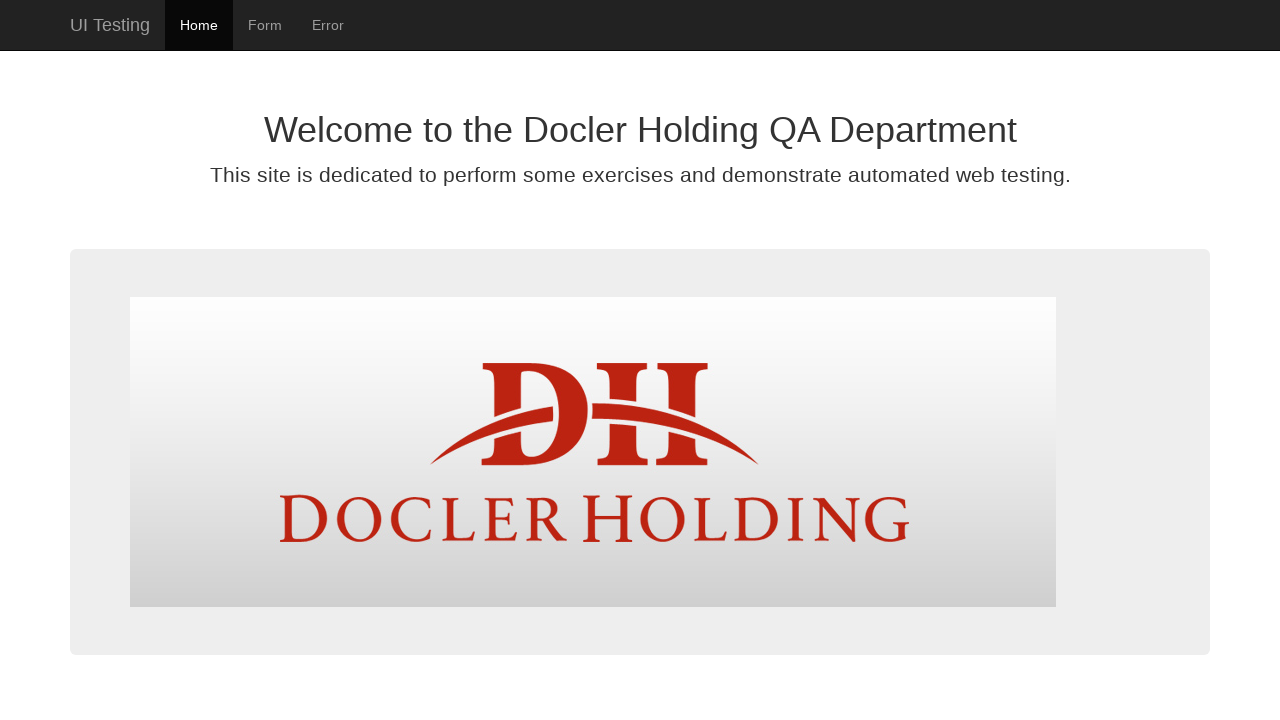

Verified welcome heading is displayed on homepage
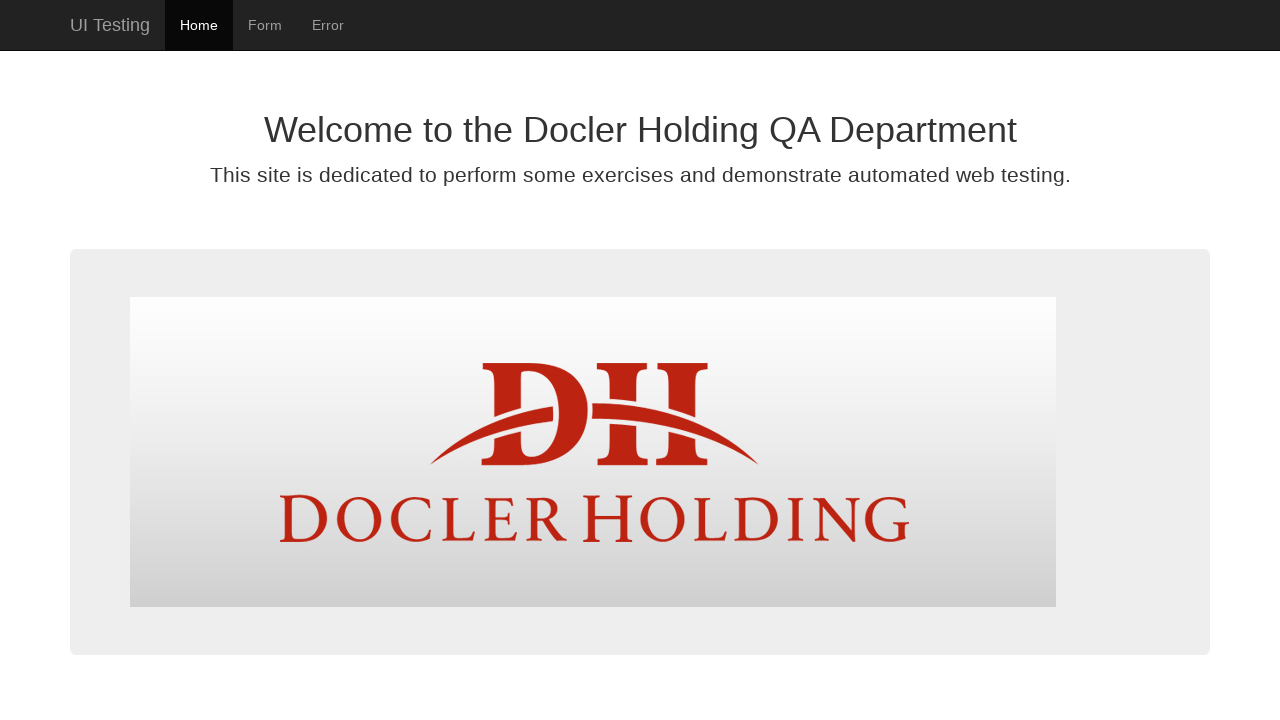

Clicked site menu link at (110, 25) on #site
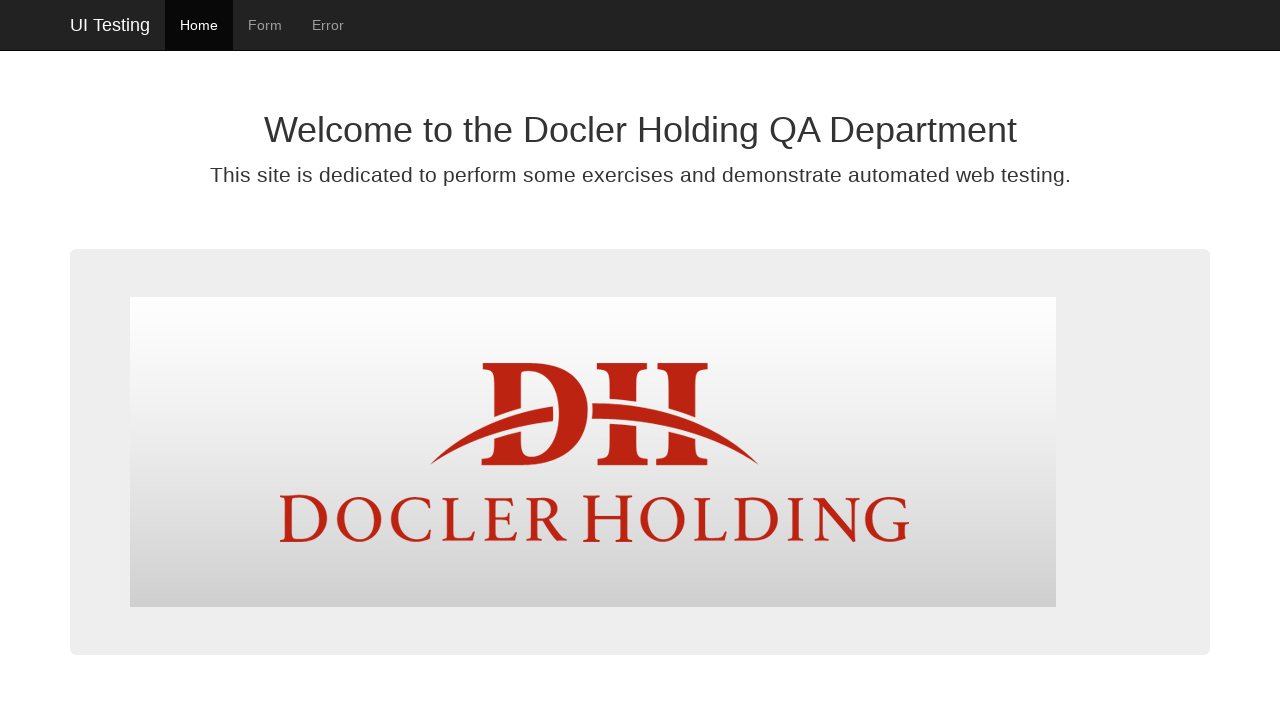

Site page loaded
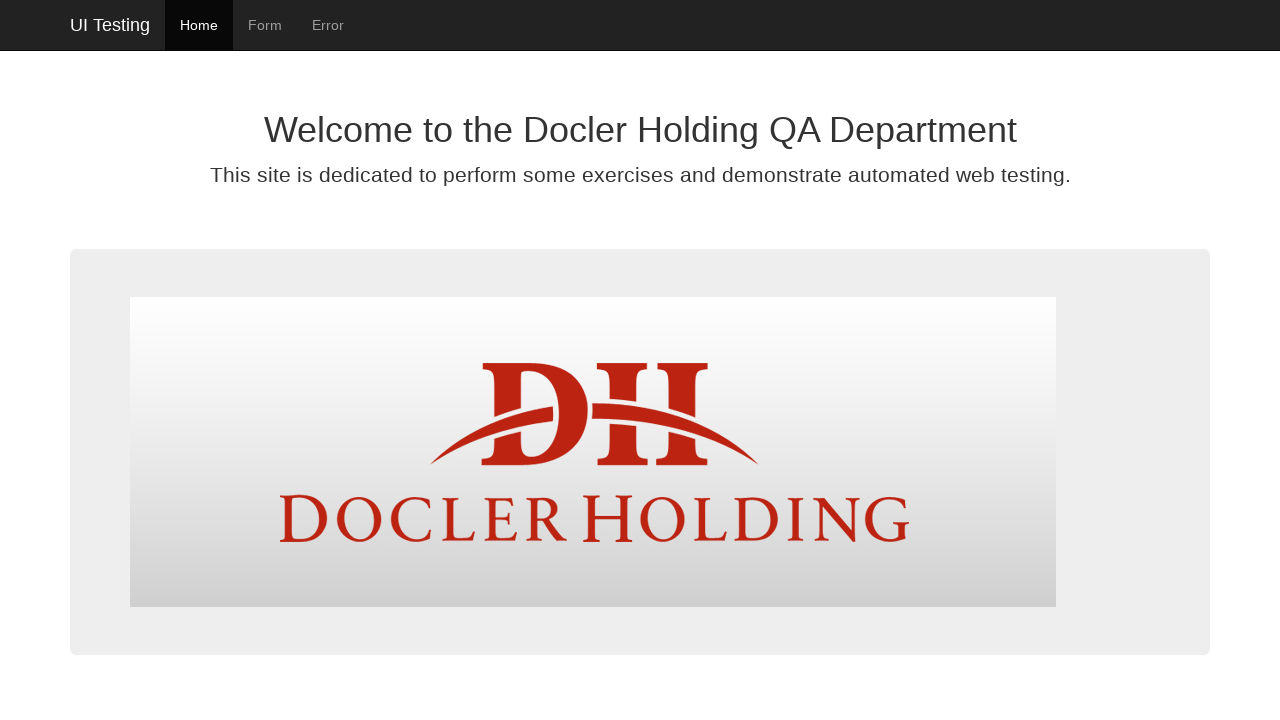

Clicked home button from site page at (199, 25) on #home
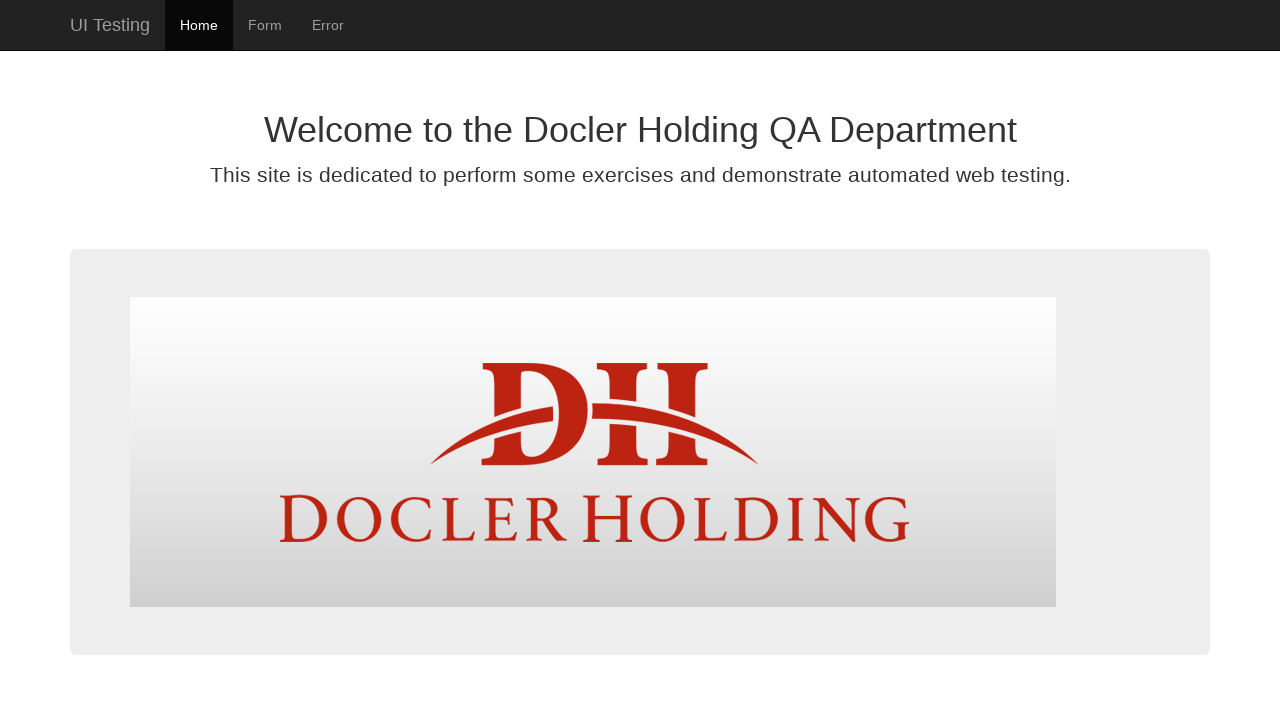

Homepage loaded after clicking home from site page
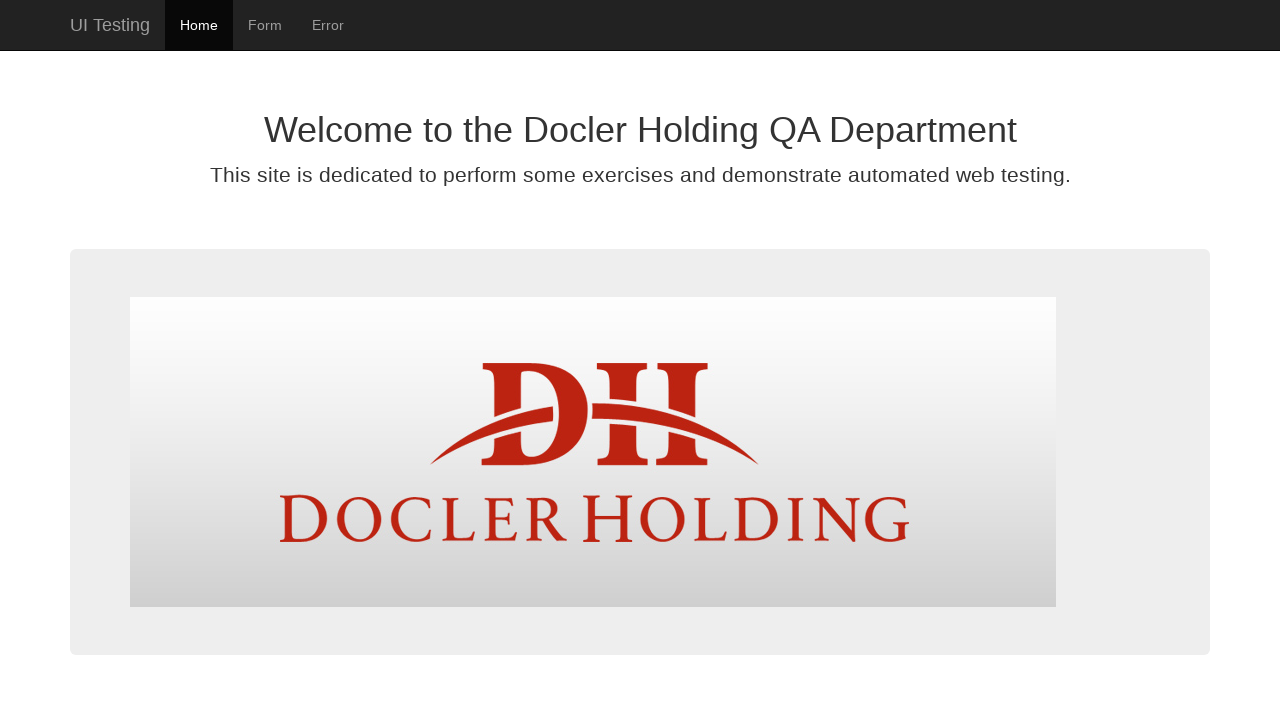

Verified URL is homepage after returning from site page
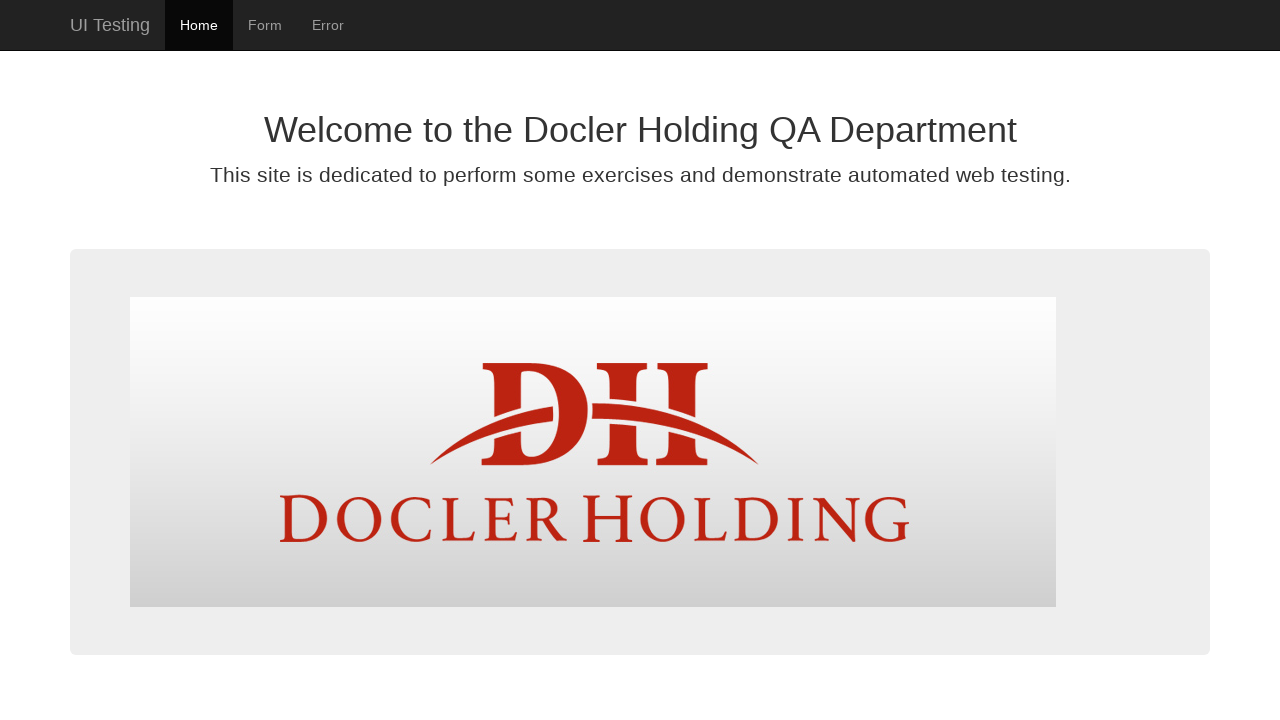

Verified welcome heading is displayed after returning from site page
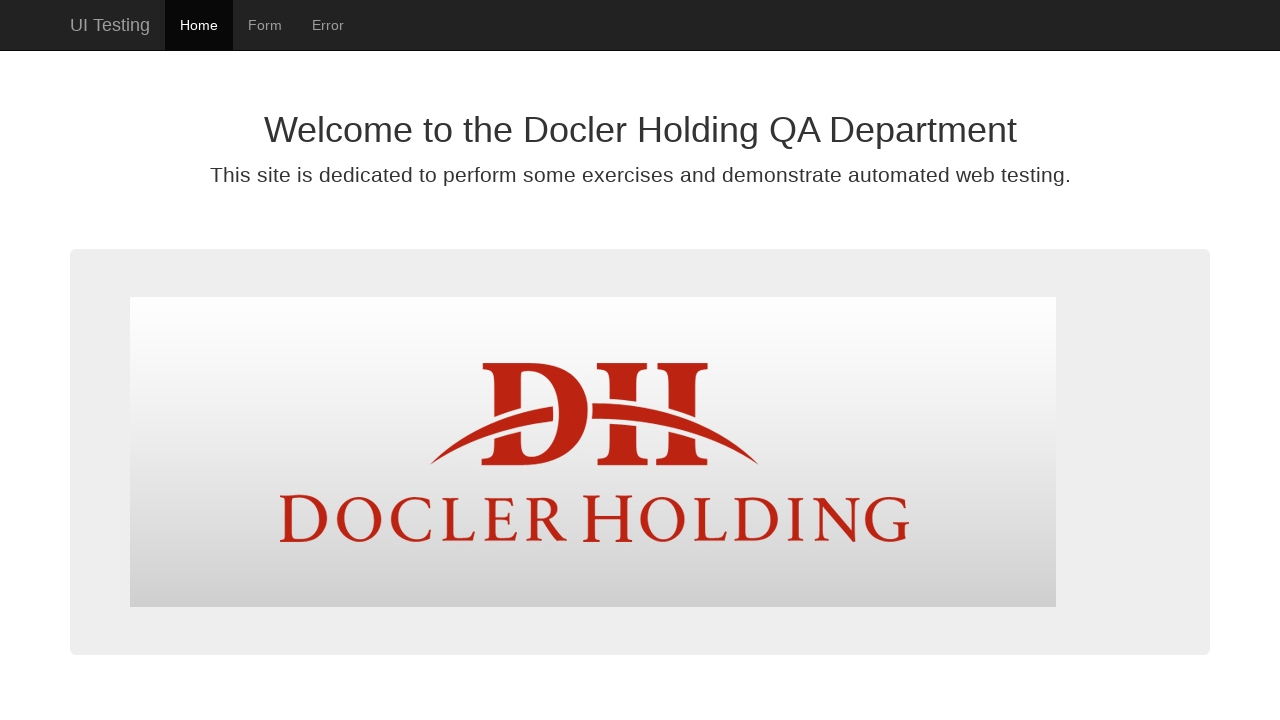

Clicked home button while already on homepage at (199, 25) on #home
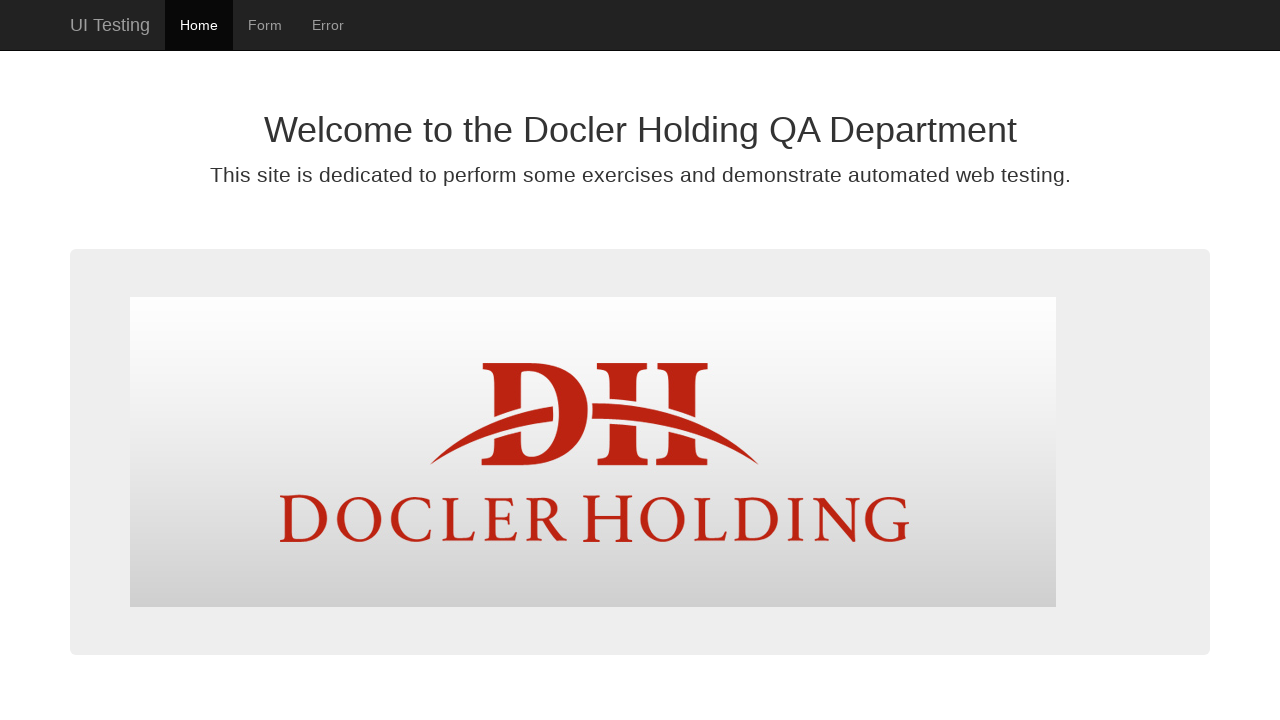

Page loaded after clicking home on homepage
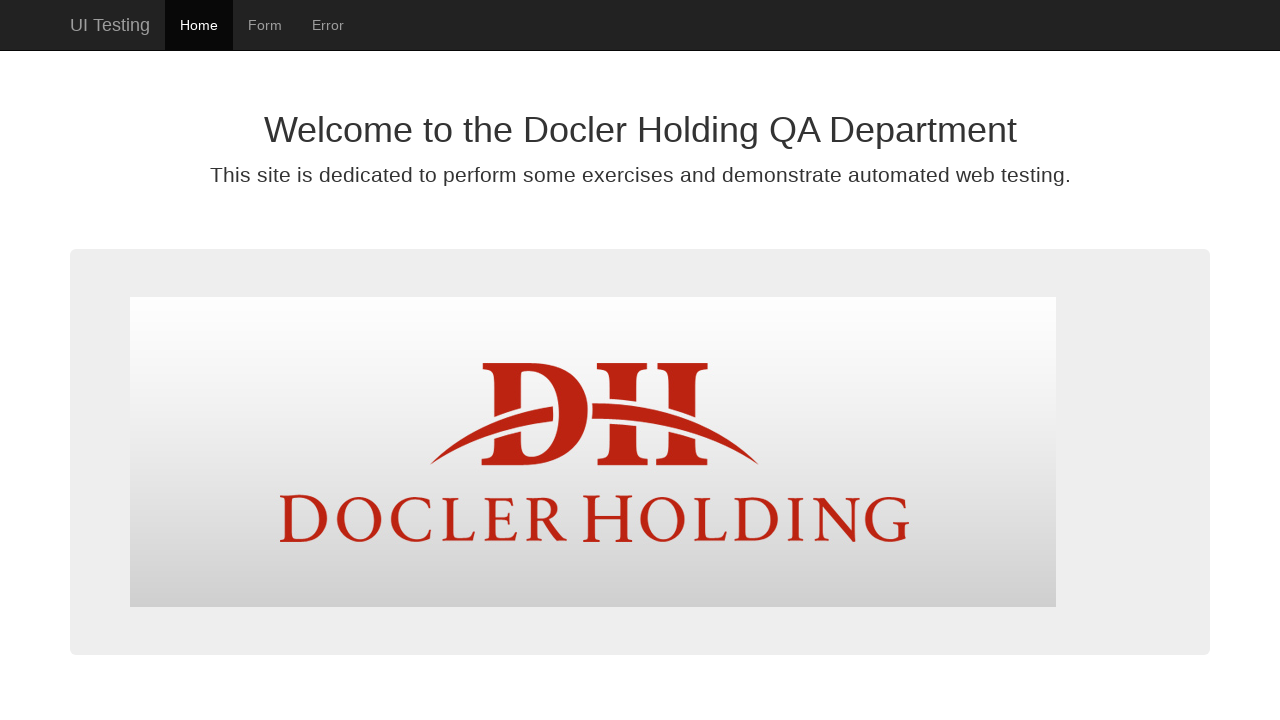

Verified URL remains homepage
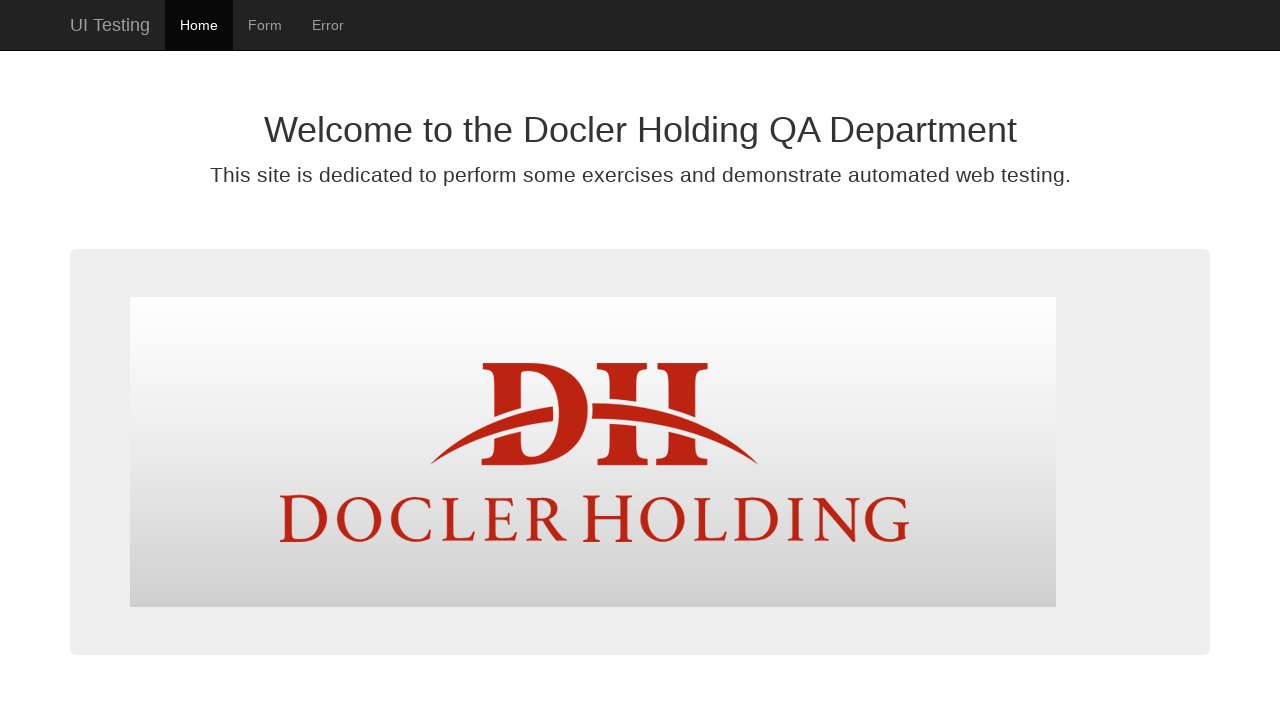

Verified welcome heading still displayed on homepage
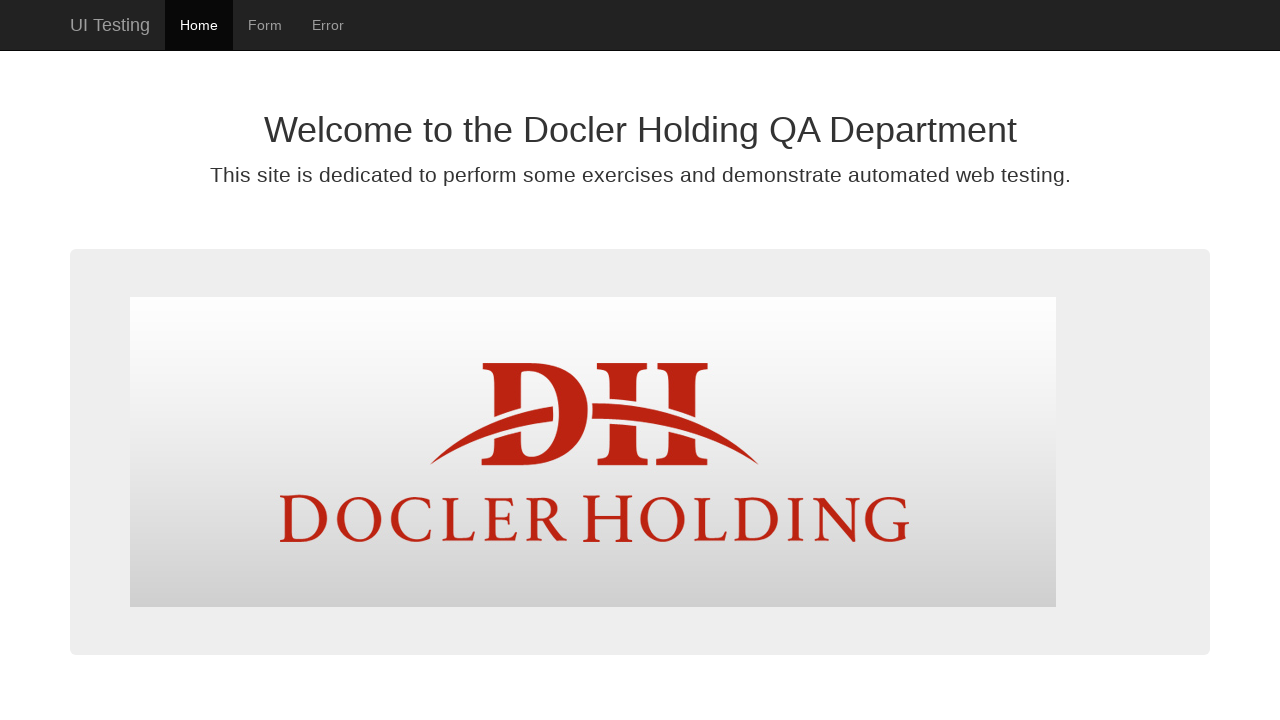

Clicked form menu link at (265, 25) on #form
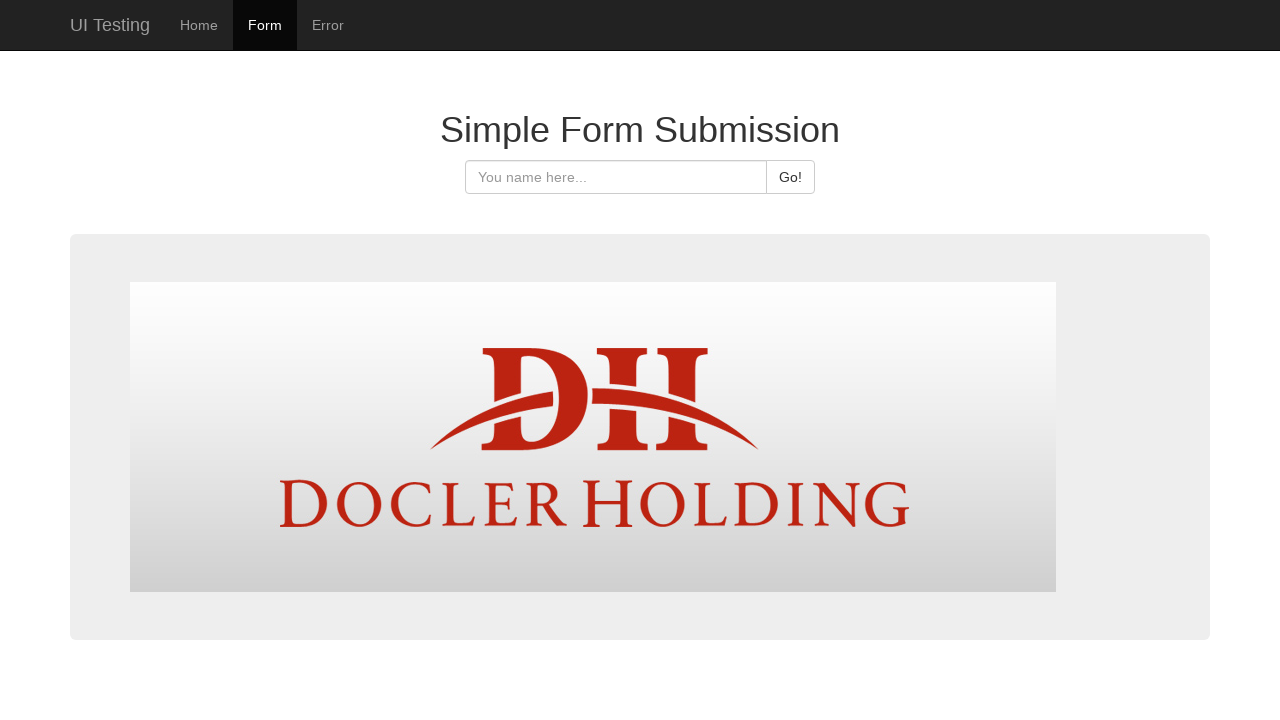

Form page loaded
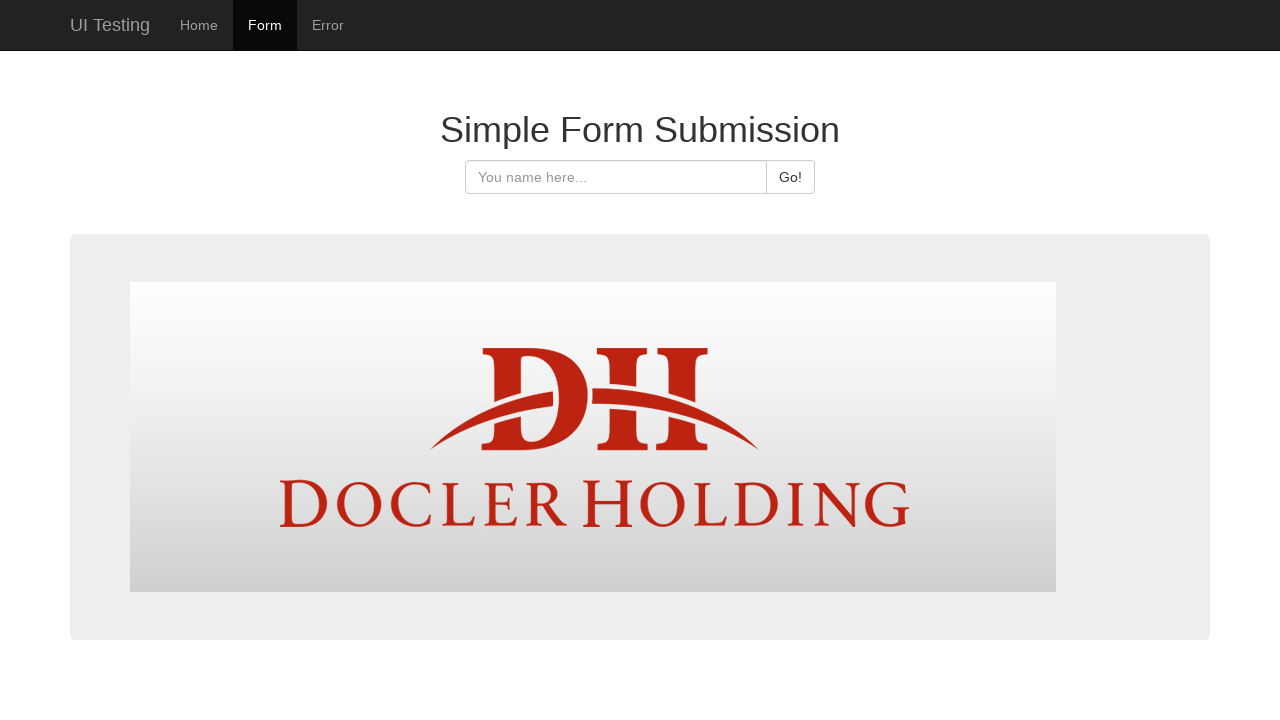

Clicked home button from form page at (199, 25) on #home
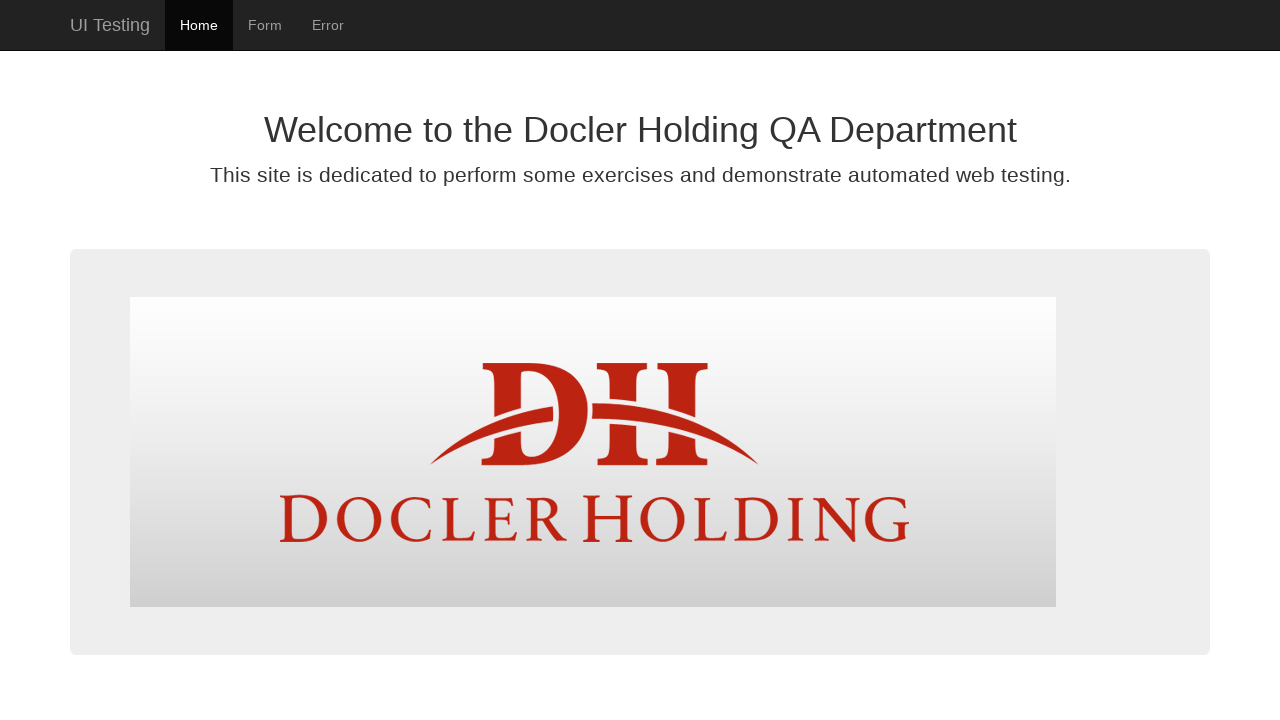

Homepage loaded after clicking home from form page
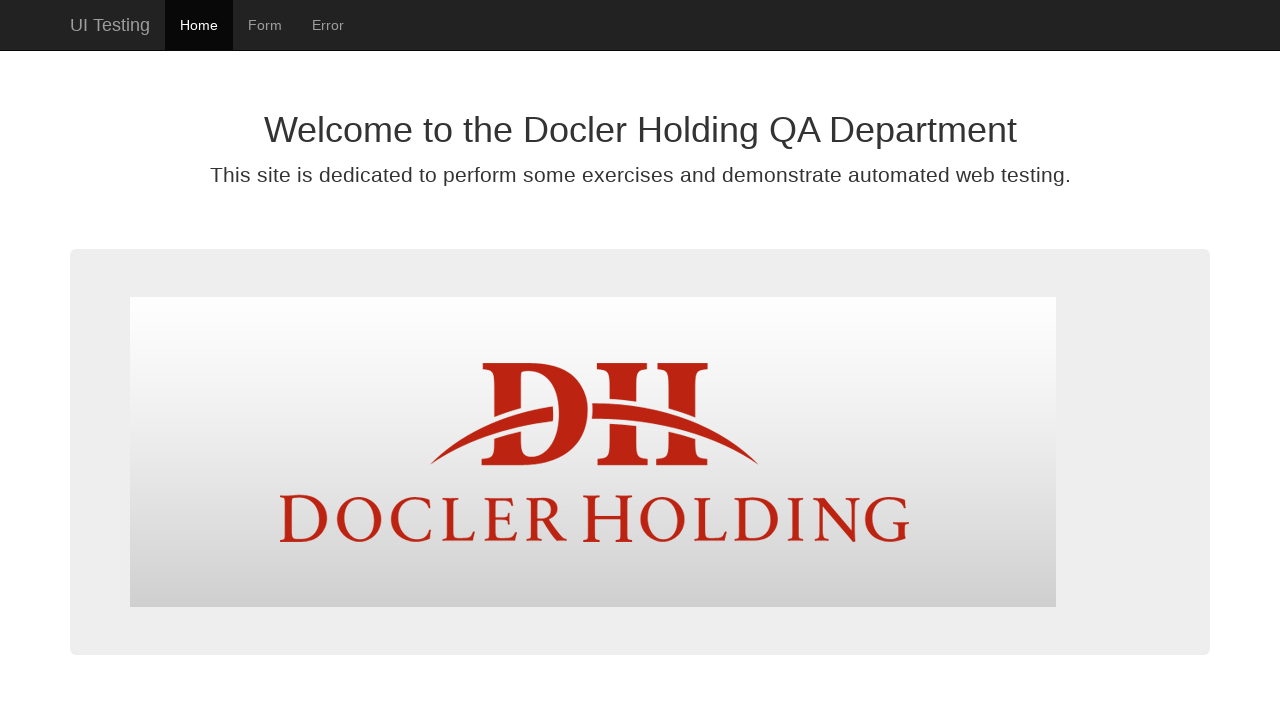

Verified URL is homepage after returning from form page
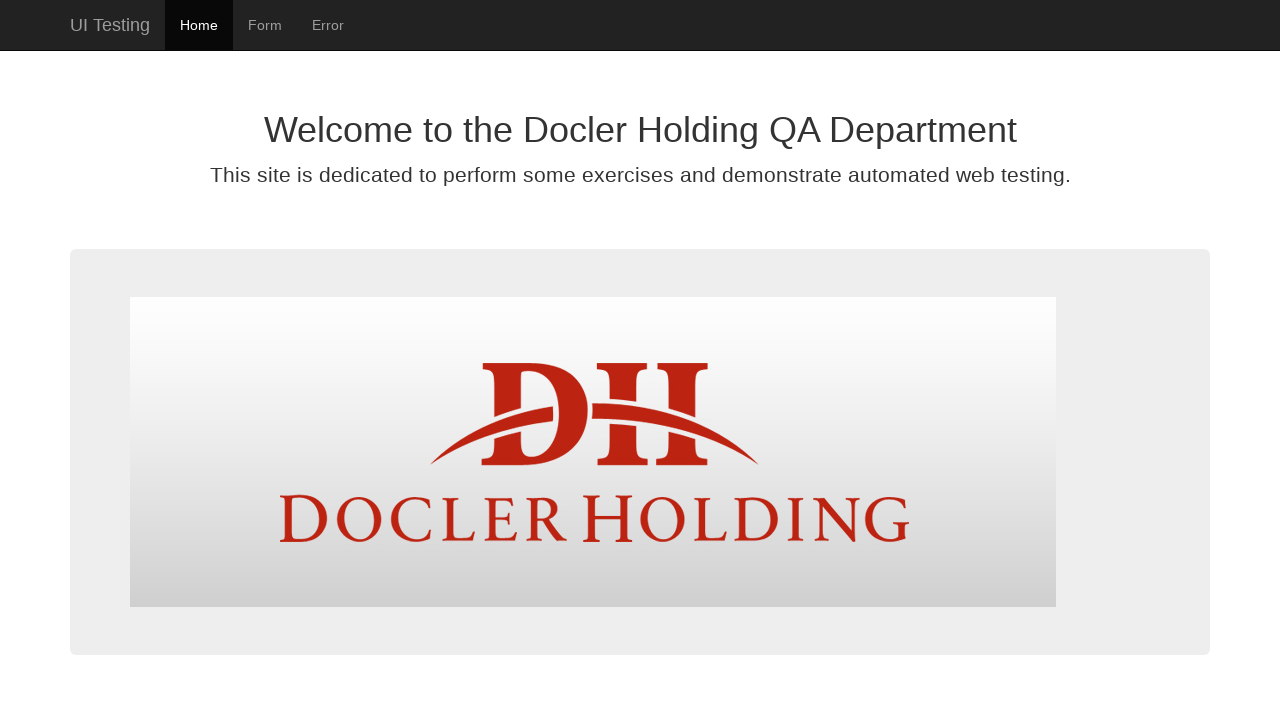

Verified welcome heading is displayed after returning from form page
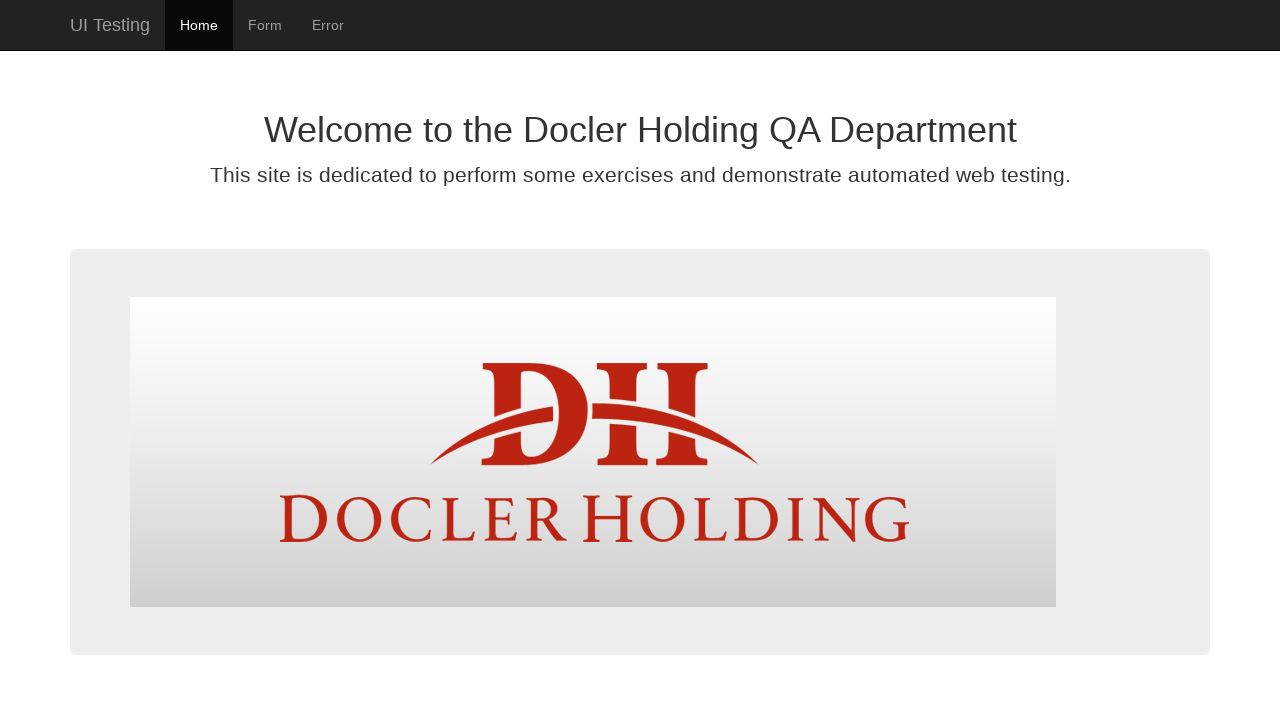

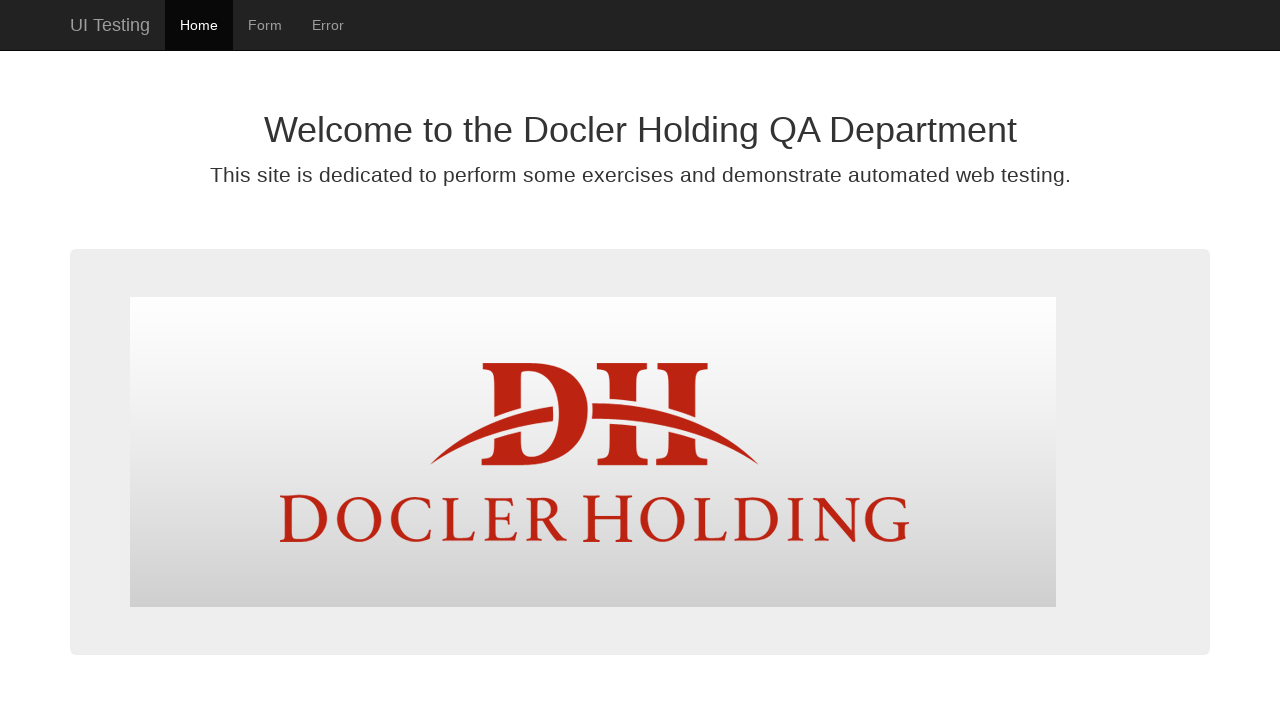